Tests datalist input field placeholder and options count

Starting URL: https://bonigarcia.dev/selenium-webdriver-java/

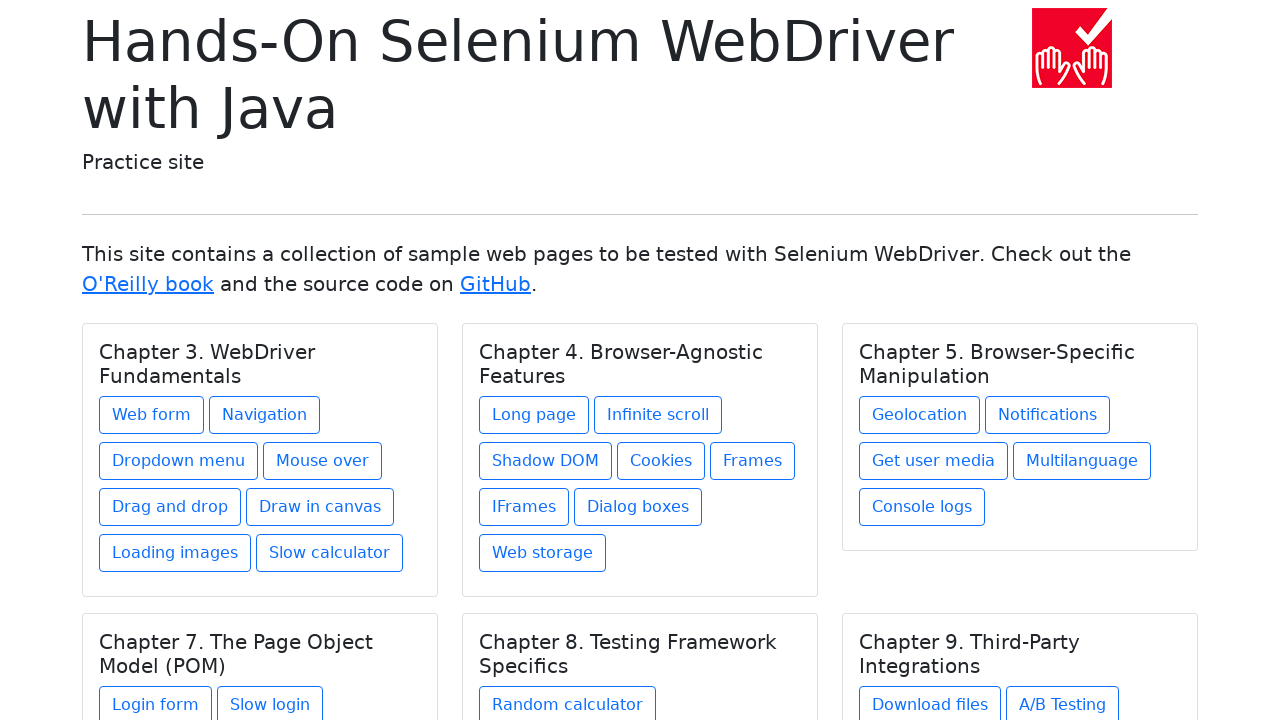

Clicked 'Web form' link to navigate to form page at (152, 415) on text=Web form
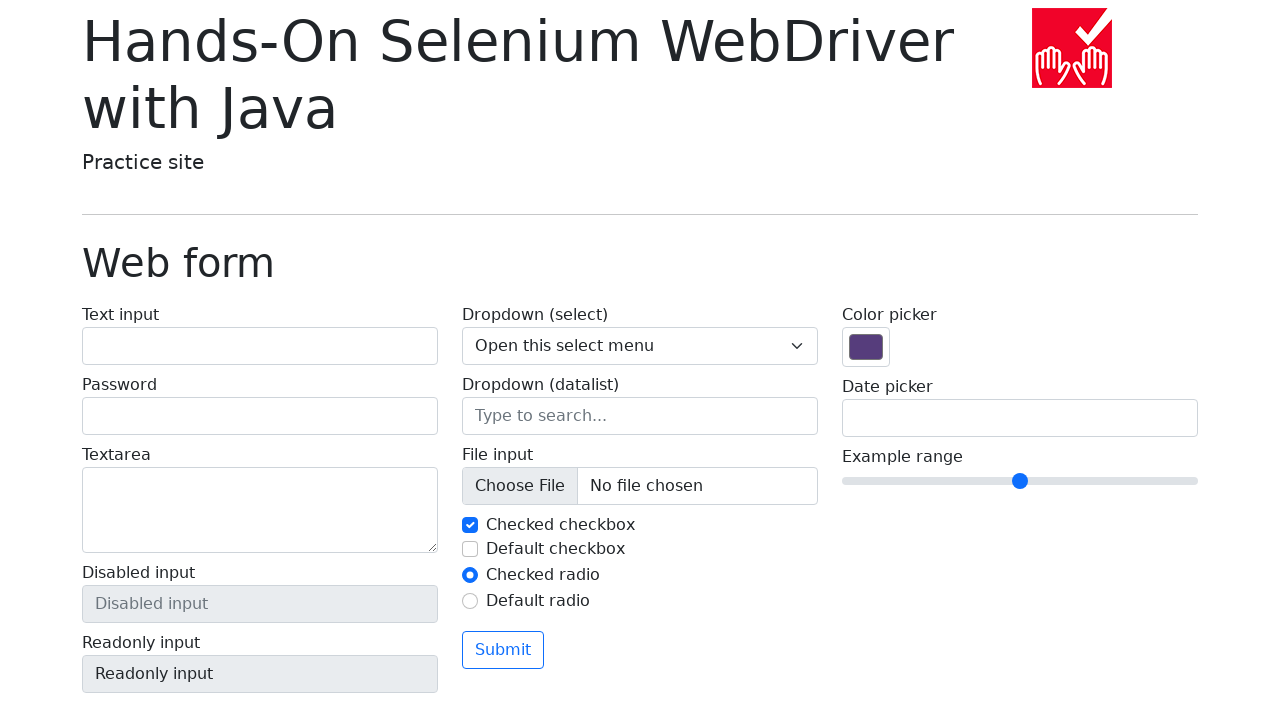

Located datalist input field with name 'my-datalist'
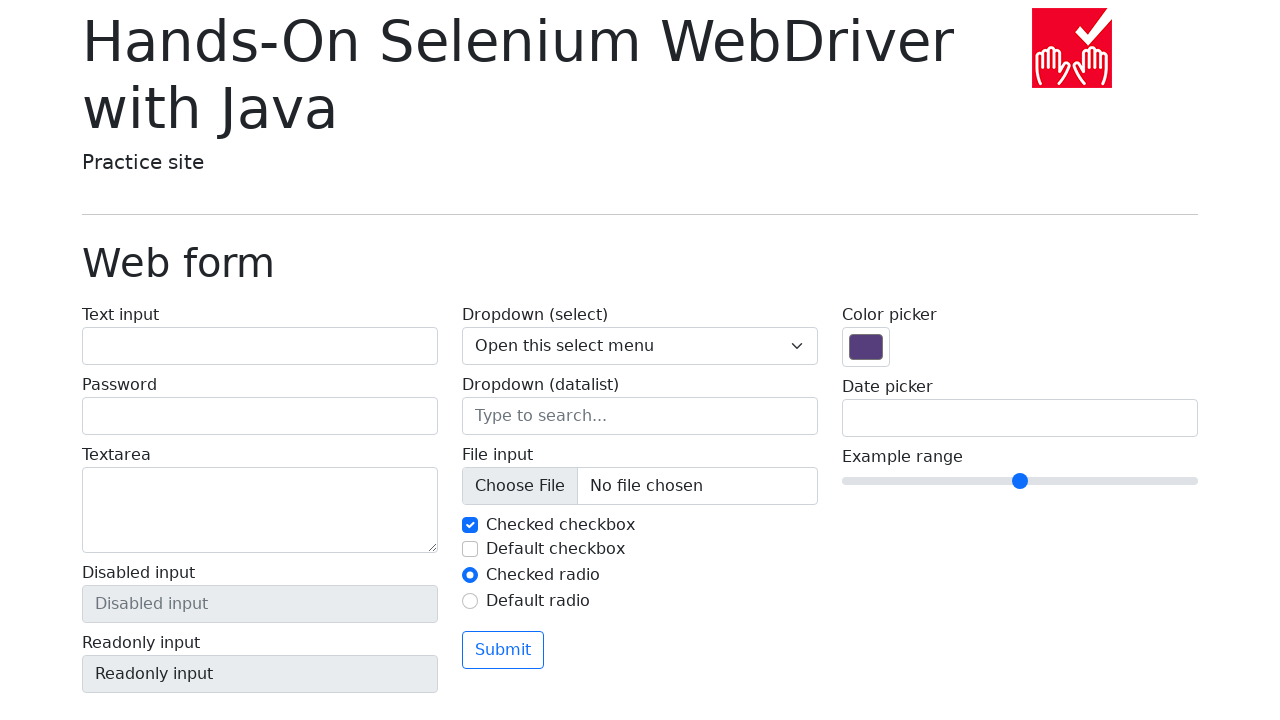

Verified datalist input placeholder is 'Type to search...'
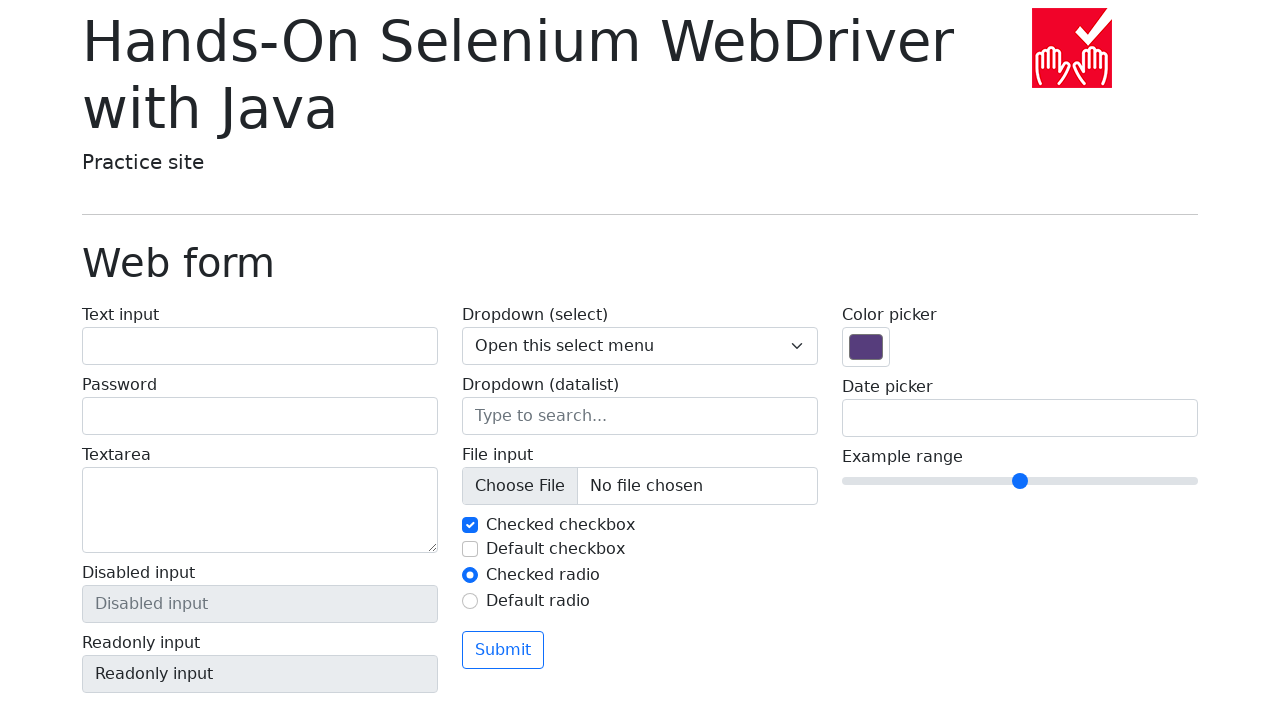

Located all option elements in datalist with id 'my-options'
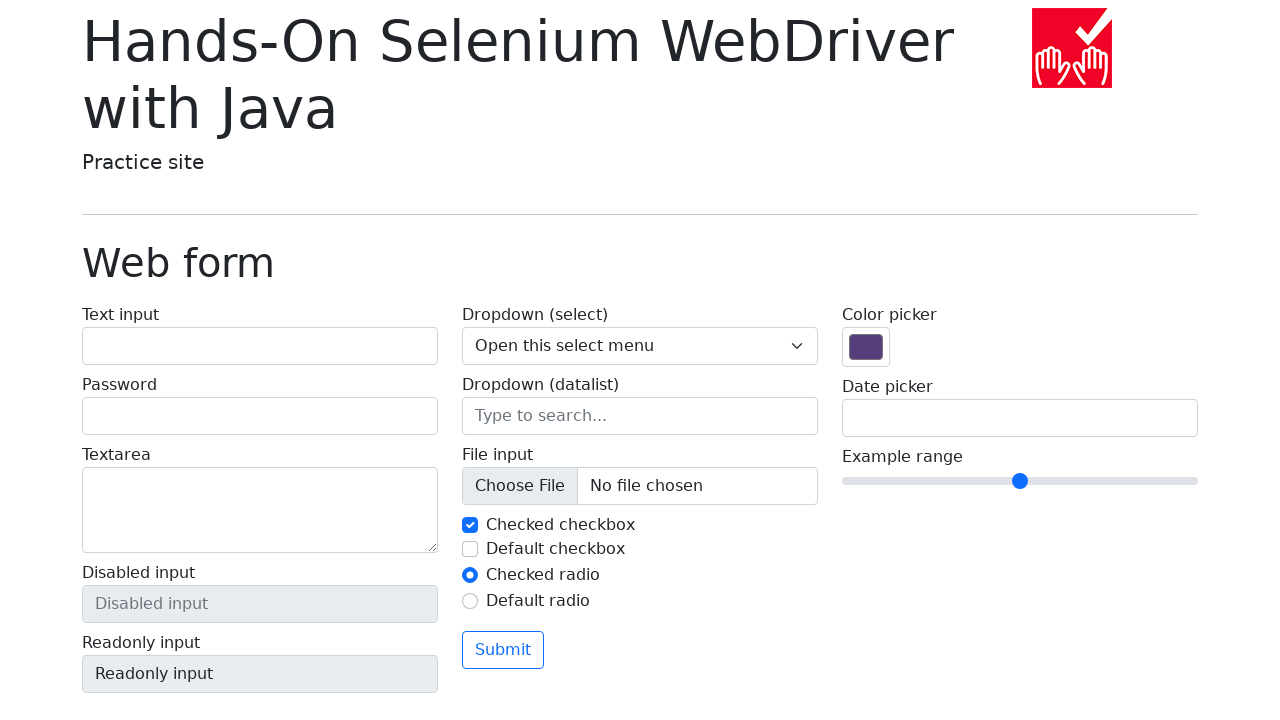

Verified datalist contains exactly 5 options
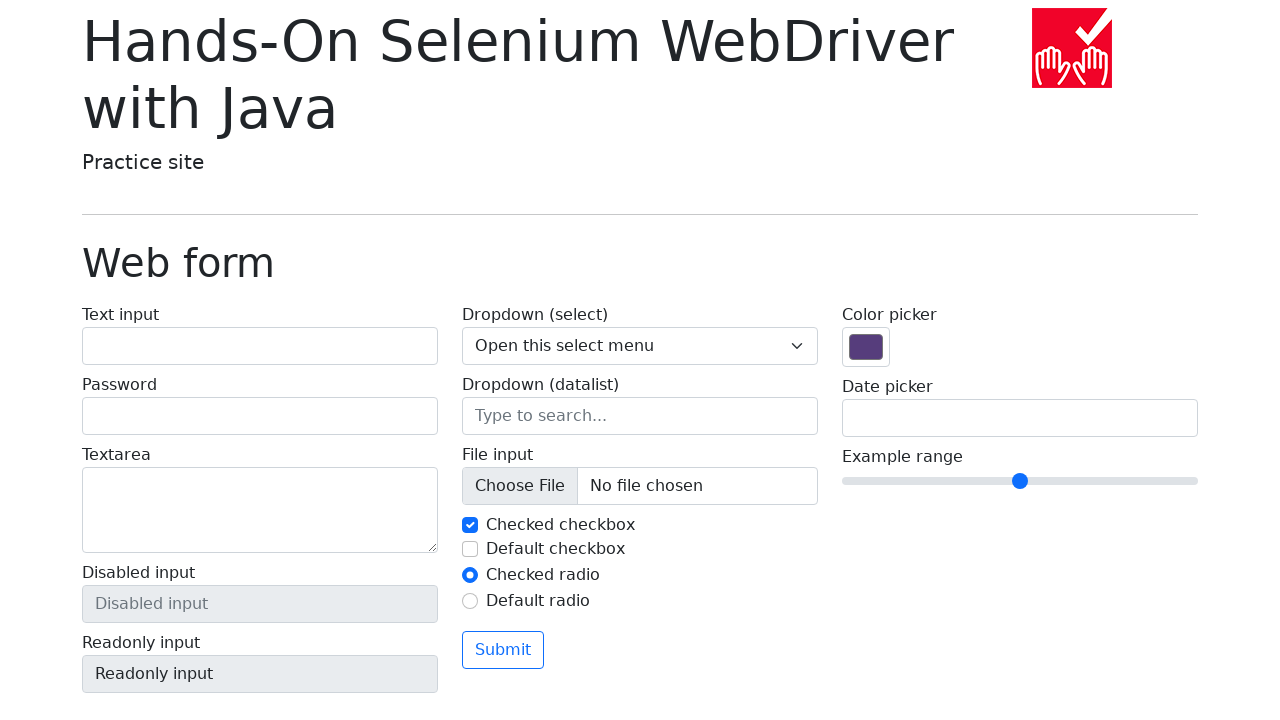

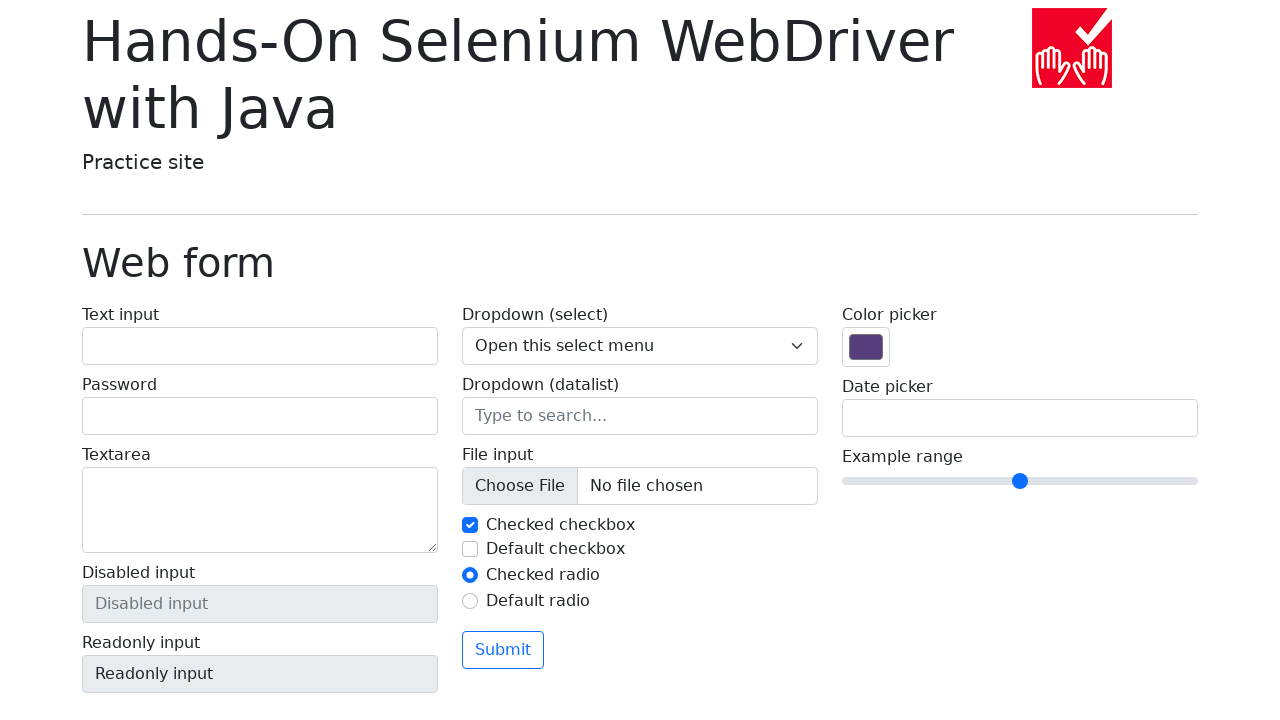